Navigates to a DNS lookup results page for a domain, waits for the DNS records table to render, and scrolls the page to verify content loads properly.

Starting URL: https://www.nslookup.io/domains/bpb.yousef.isegaro.com/dns-records/

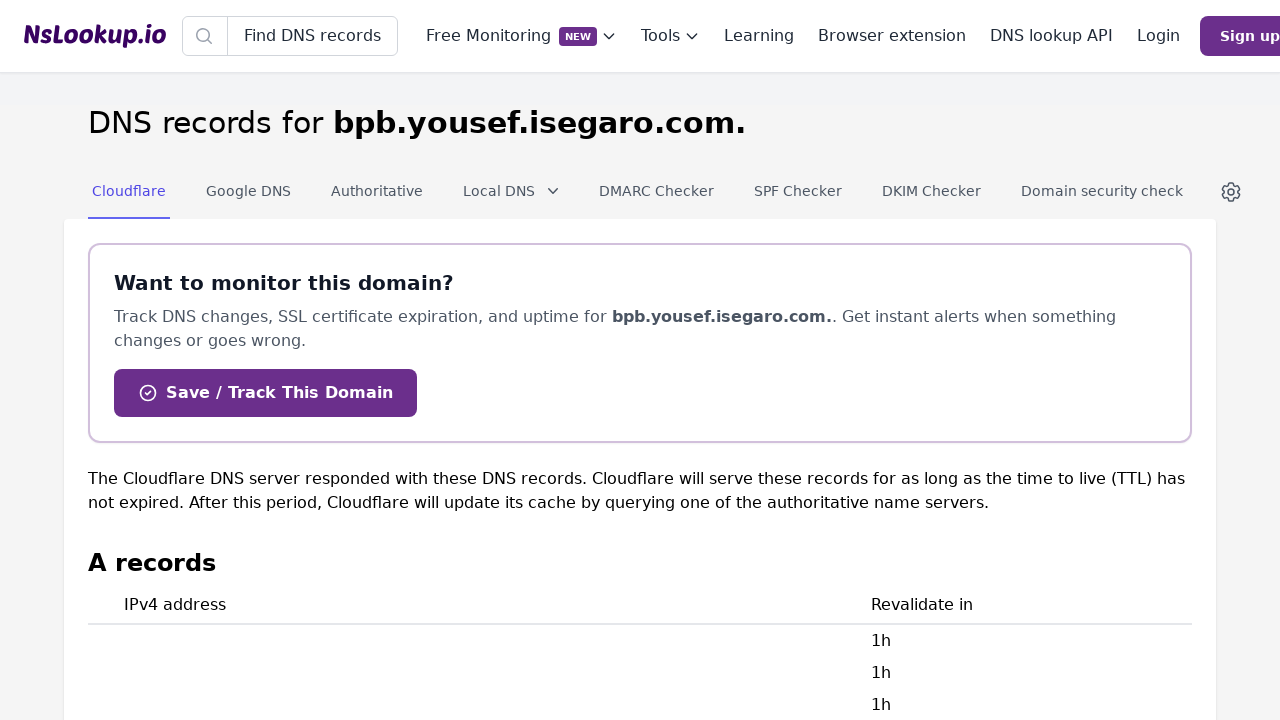

Navigated to DNS lookup results page for bpb.yousef.isegaro.com
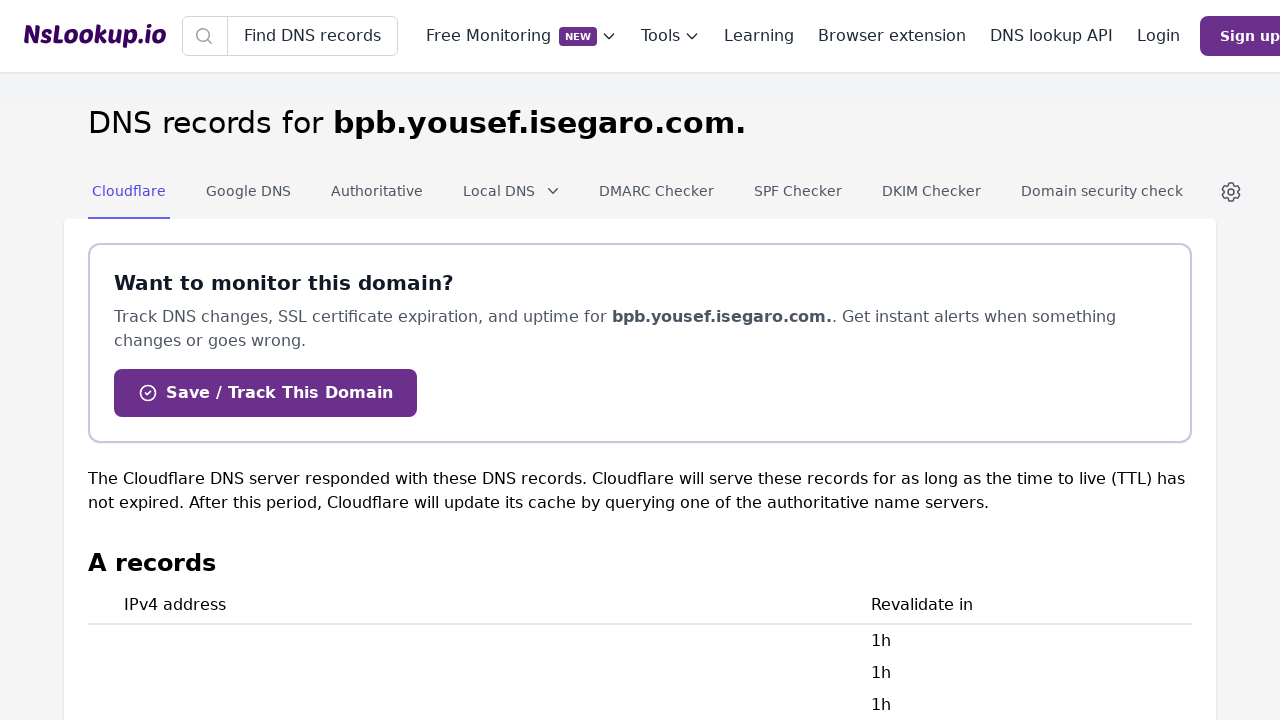

DNS records section header appeared
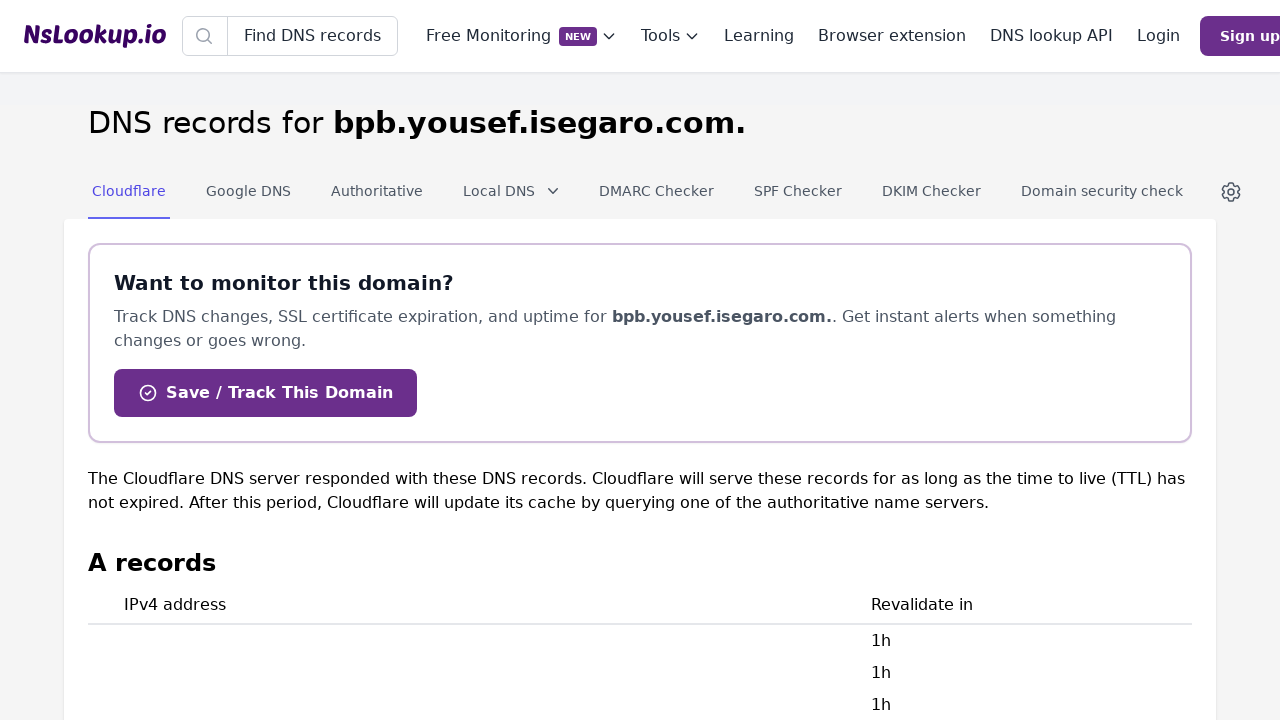

DNS records table rendered
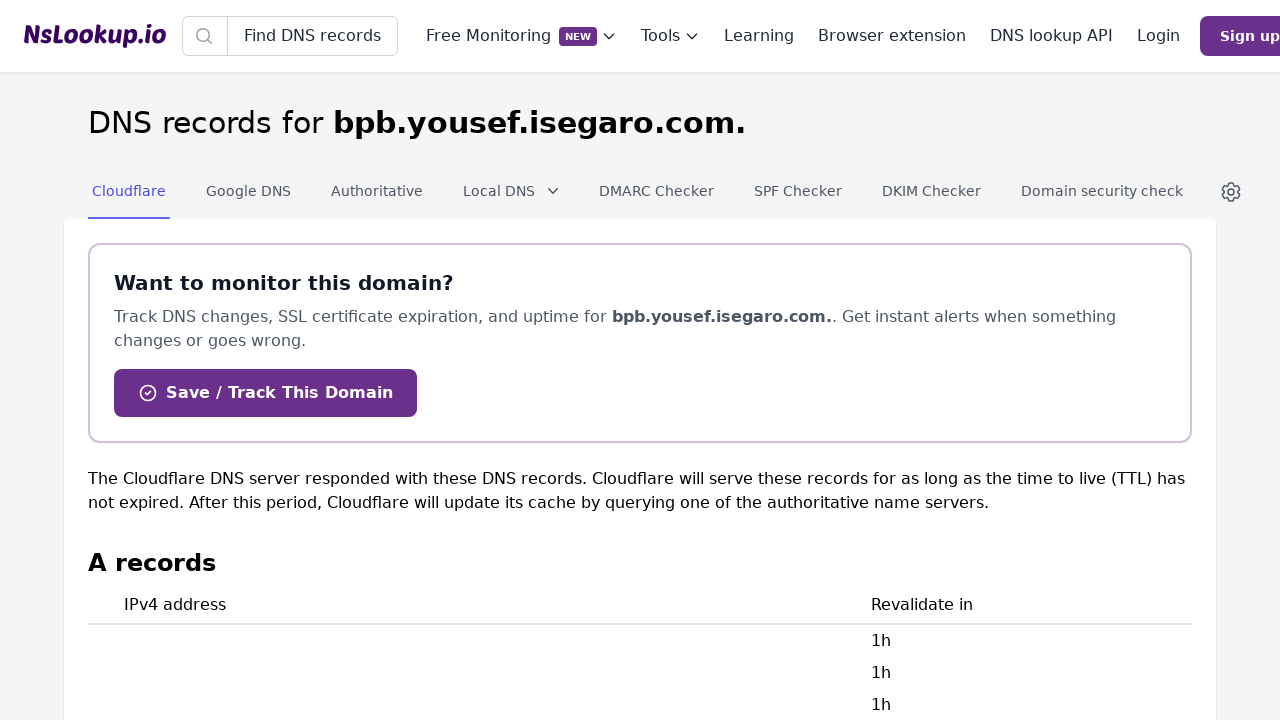

Scrolled down 400 pixels to load more content
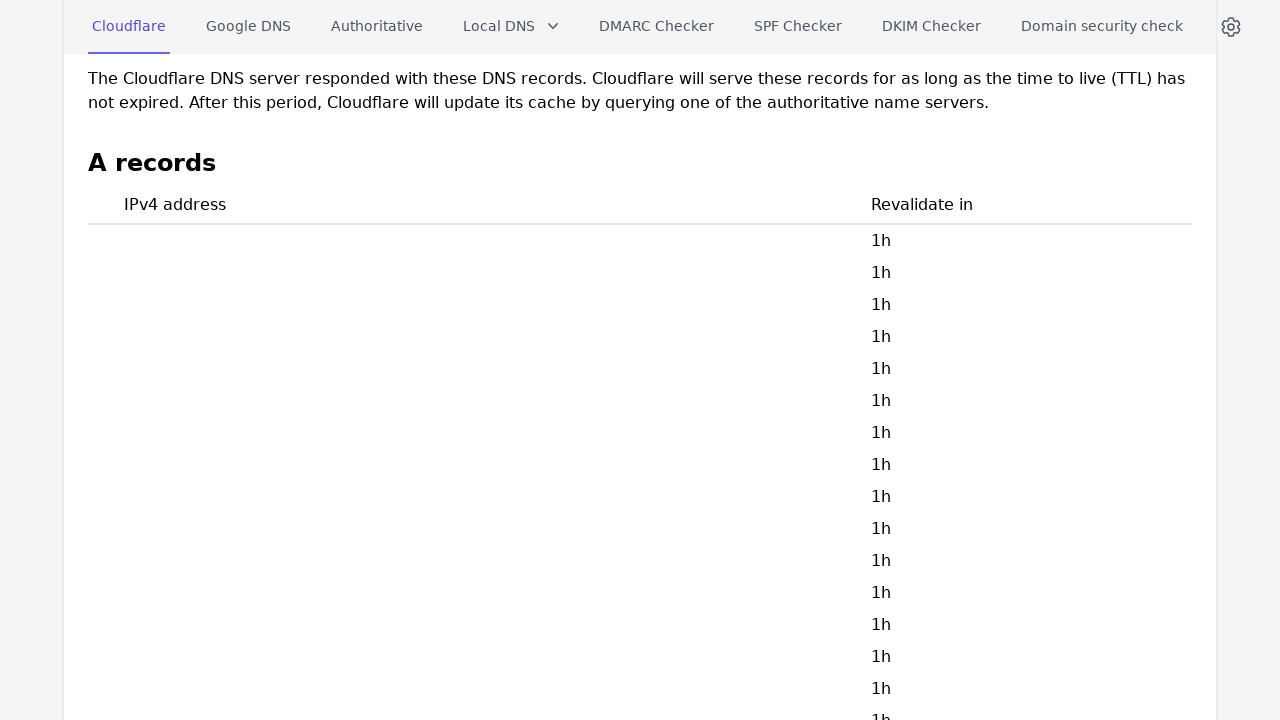

Waited 2 seconds for content to stabilize
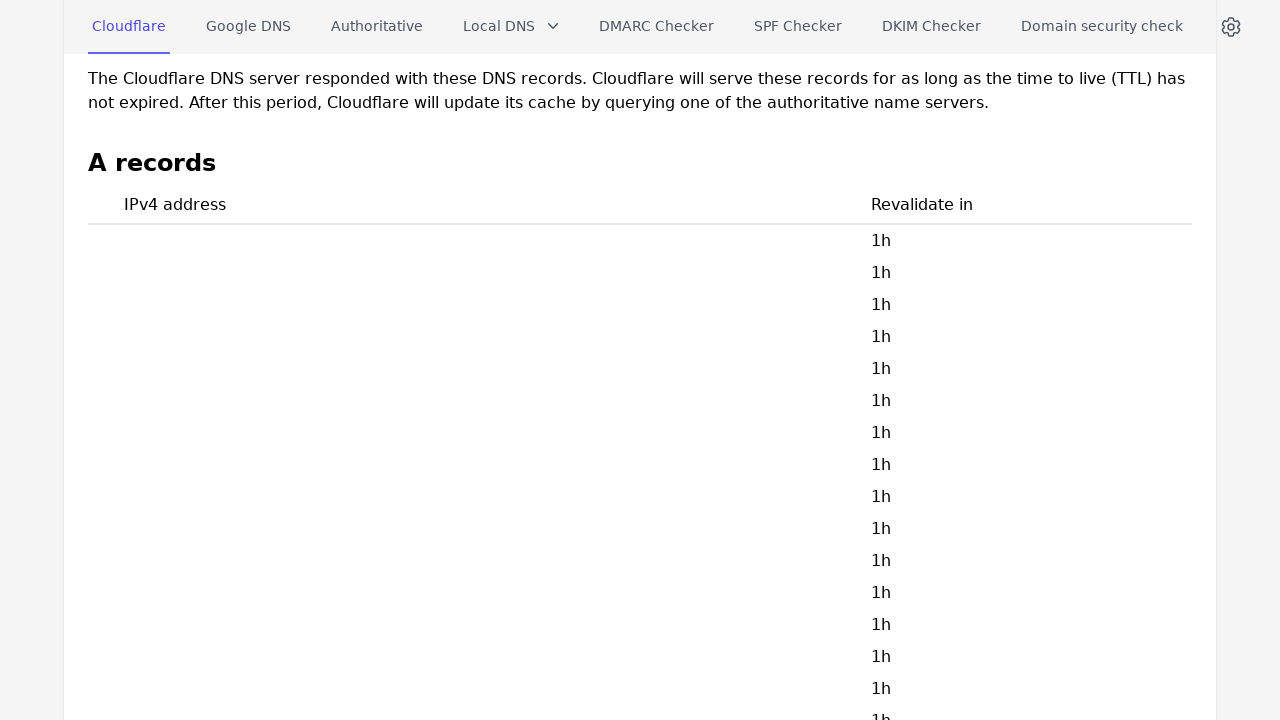

Verified A records section is visible
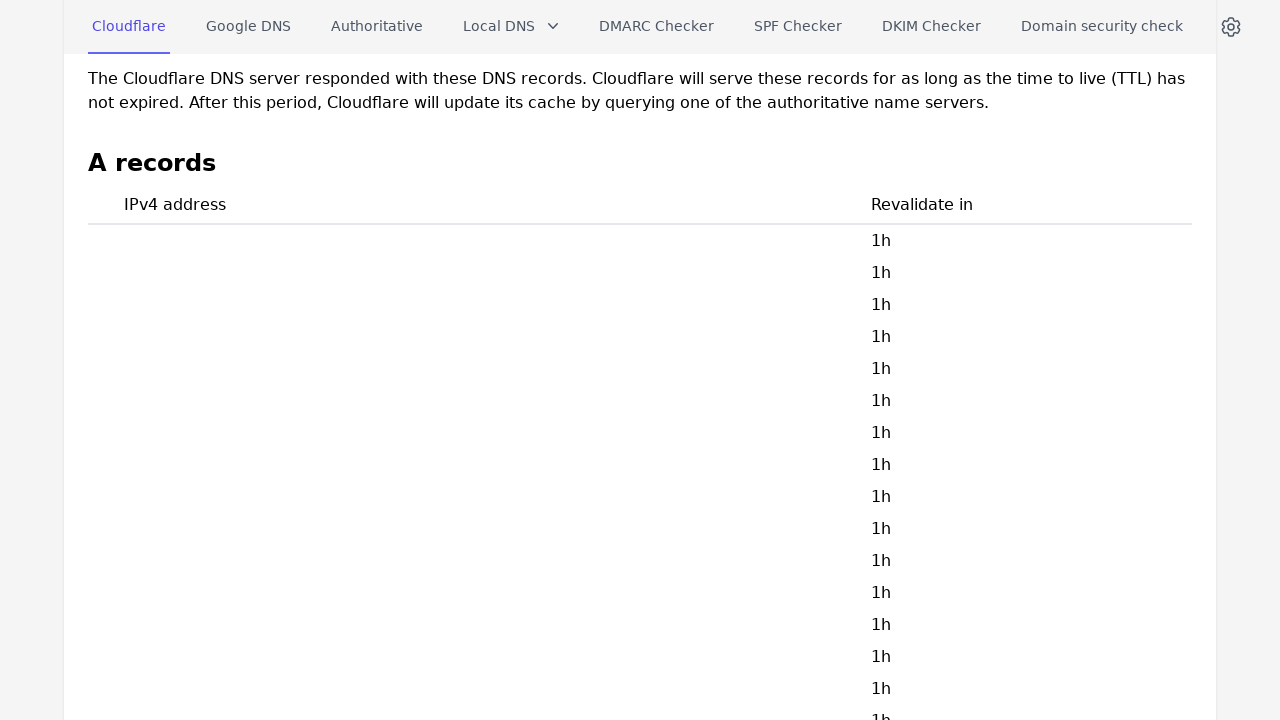

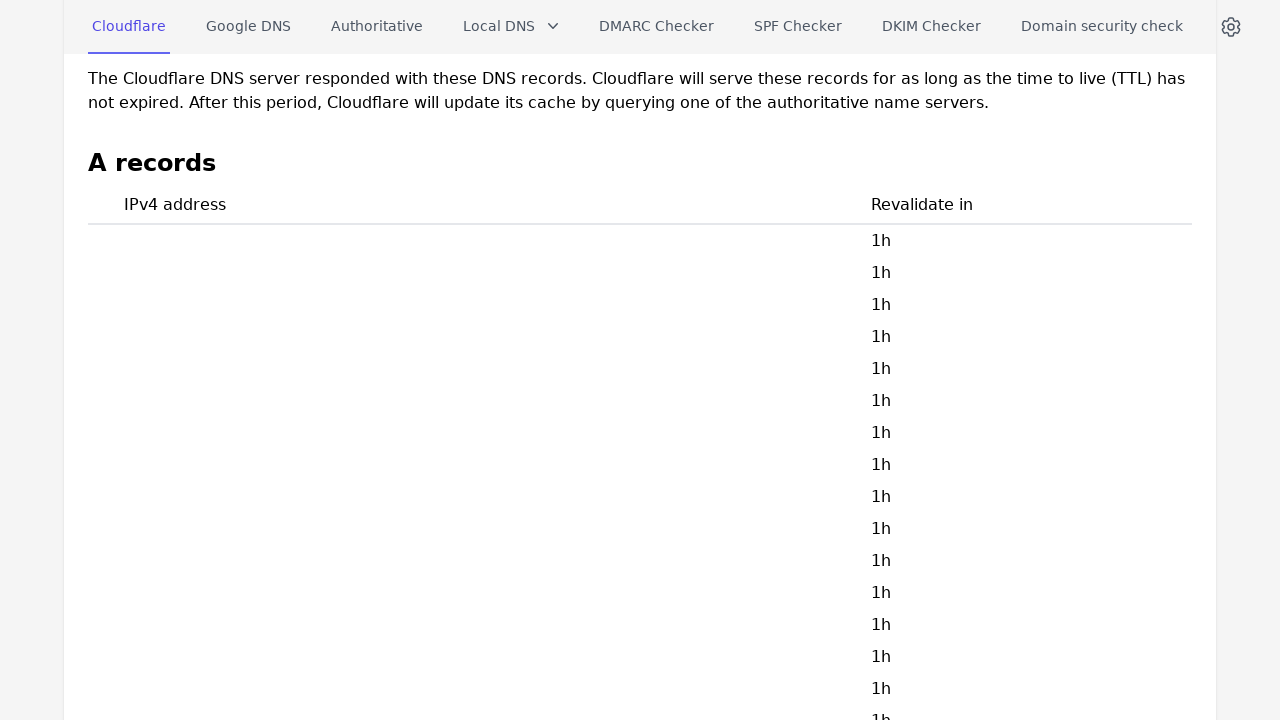